Tests an e-commerce shopping flow by adding specific vegetables to cart, proceeding to checkout, and applying a promo code to verify a discount is applied

Starting URL: https://rahulshettyacademy.com/seleniumPractise/#/

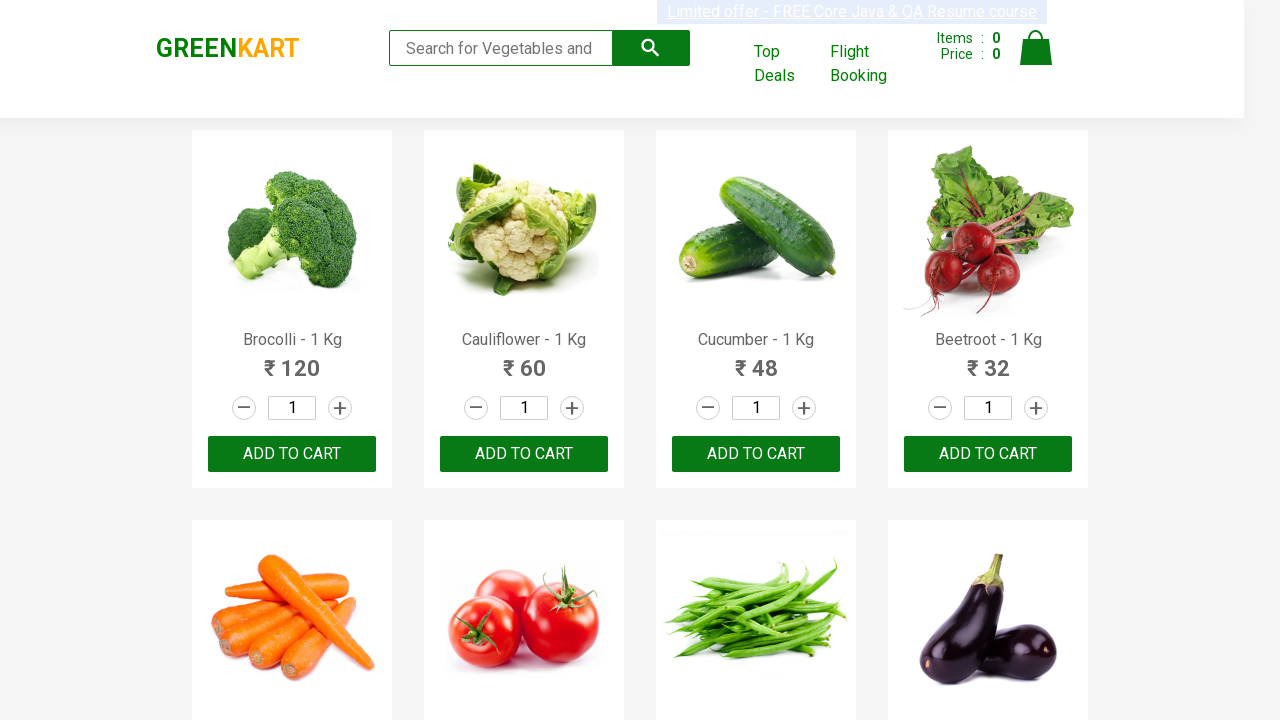

Waited for product names to load on the page
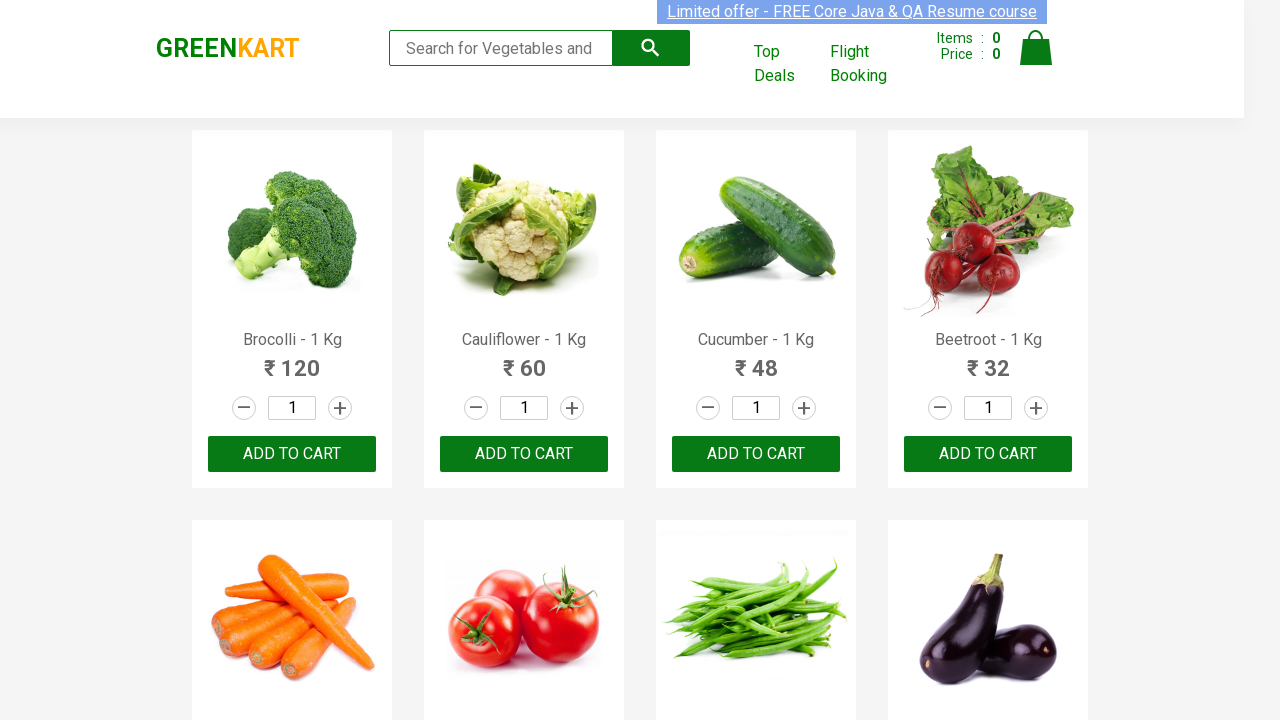

Retrieved all product elements from the page
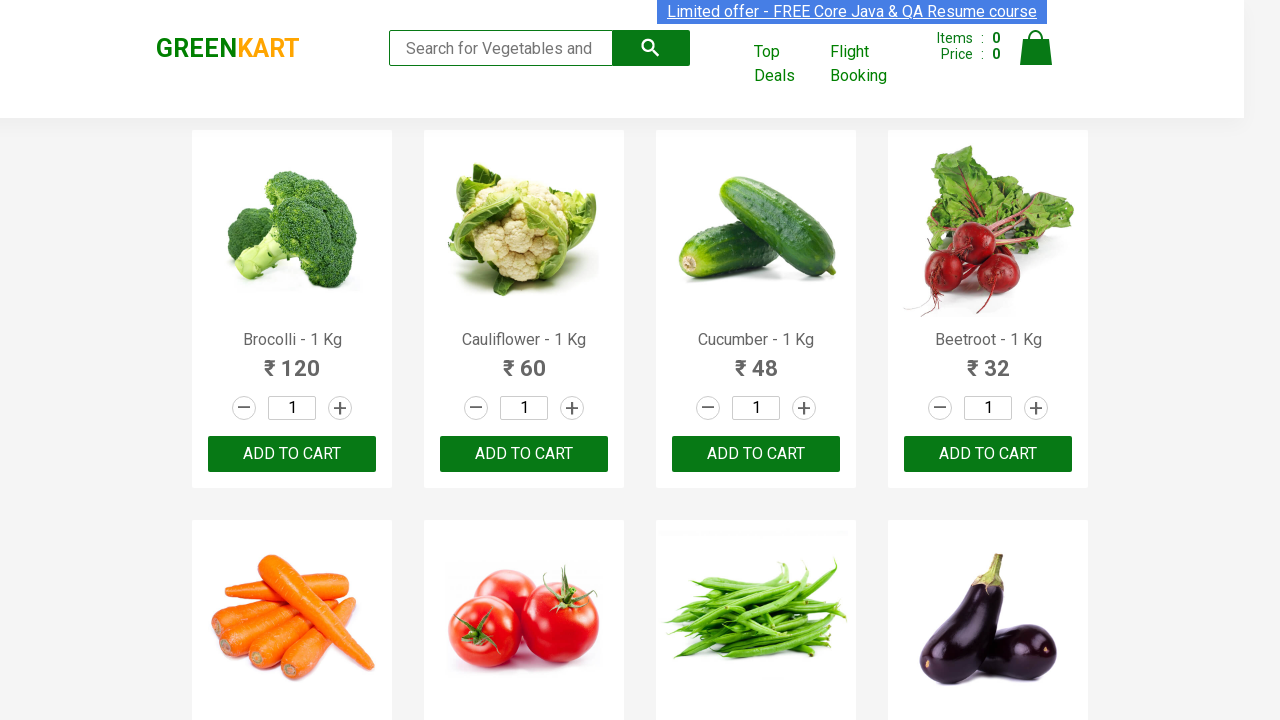

Added 'Brocolli' to cart at (292, 454) on div.product-action button >> nth=0
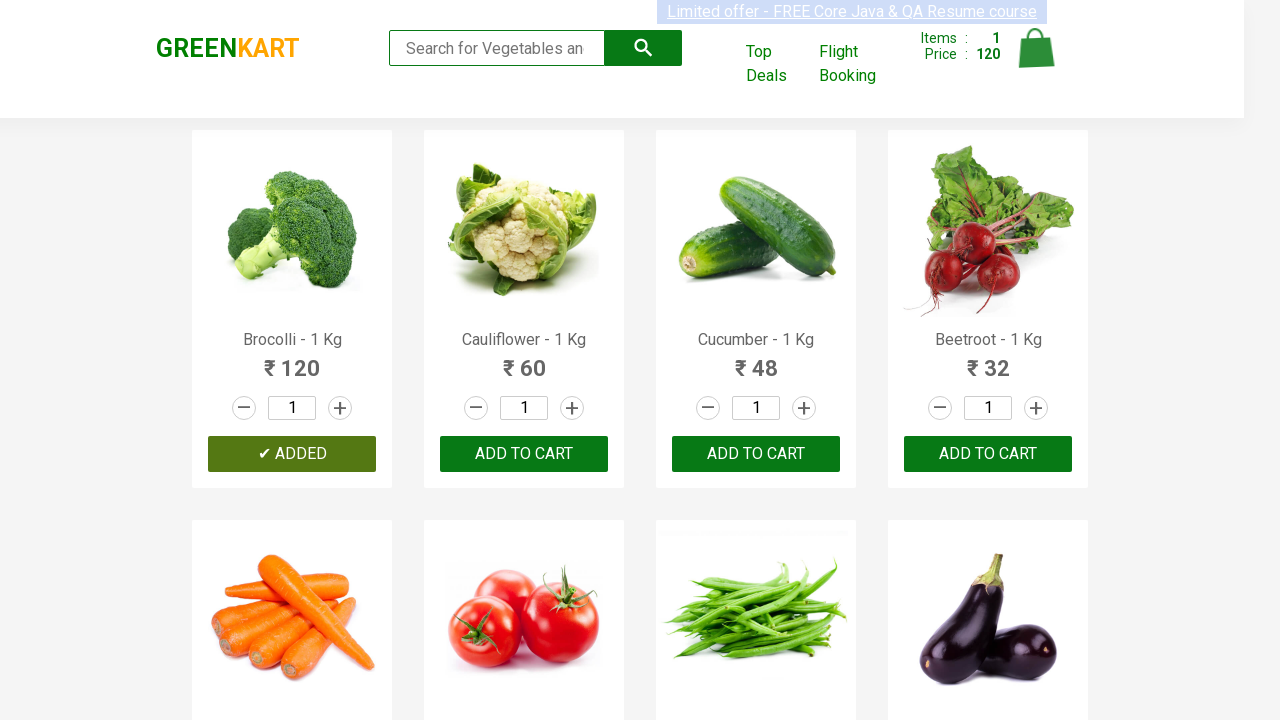

Added 'Cucumber' to cart at (756, 454) on div.product-action button >> nth=2
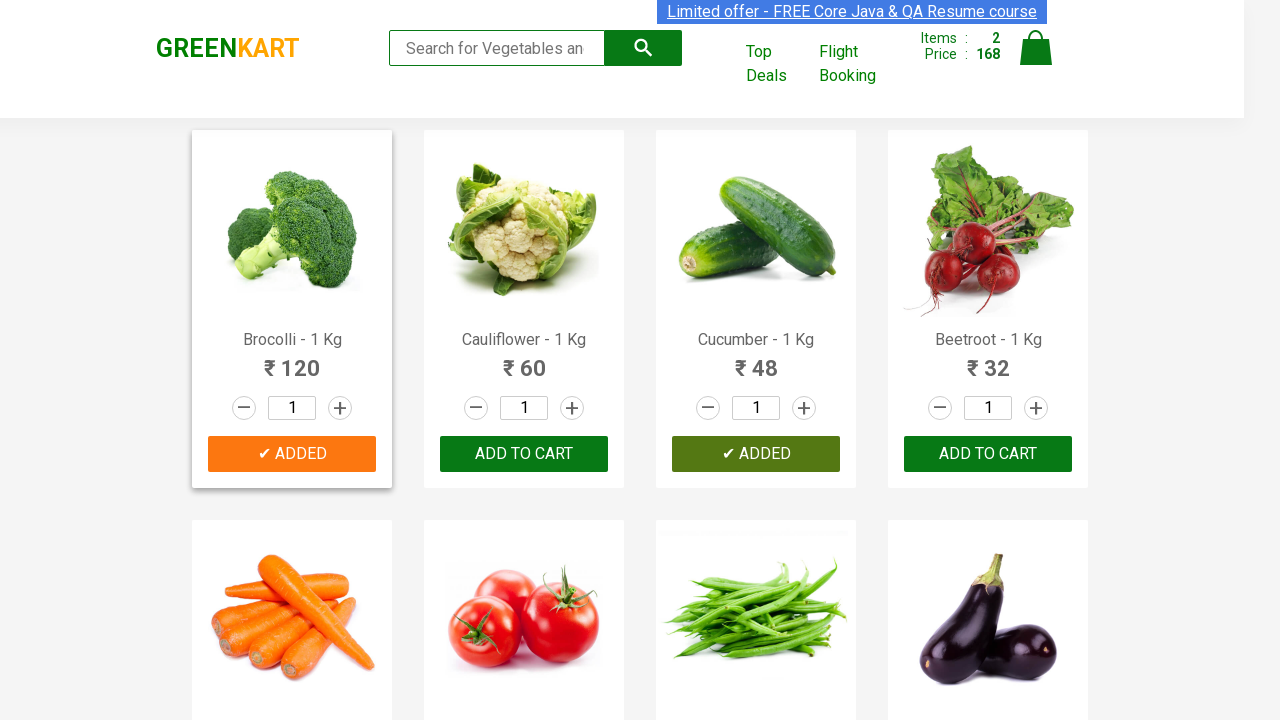

Added 'Beetroot' to cart at (988, 454) on div.product-action button >> nth=3
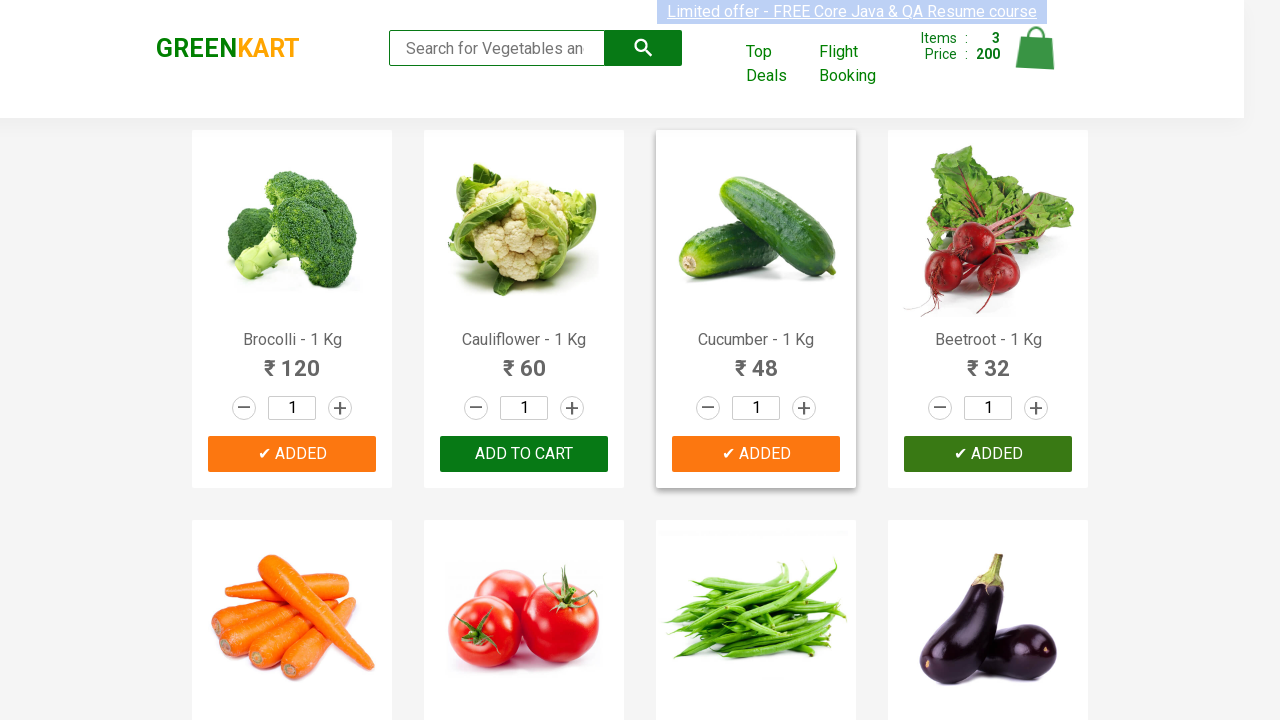

Added 'Beans' to cart at (756, 360) on div.product-action button >> nth=6
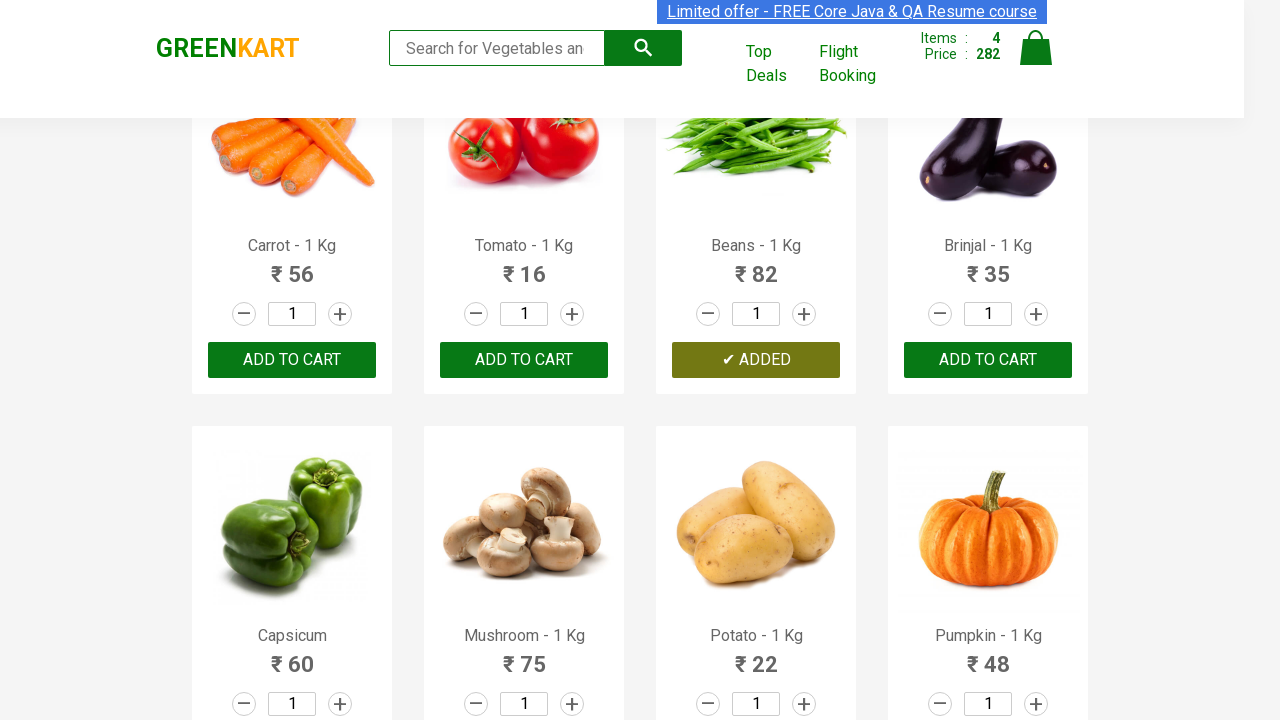

Clicked cart icon to view shopping cart at (1036, 59) on a.cart-icon
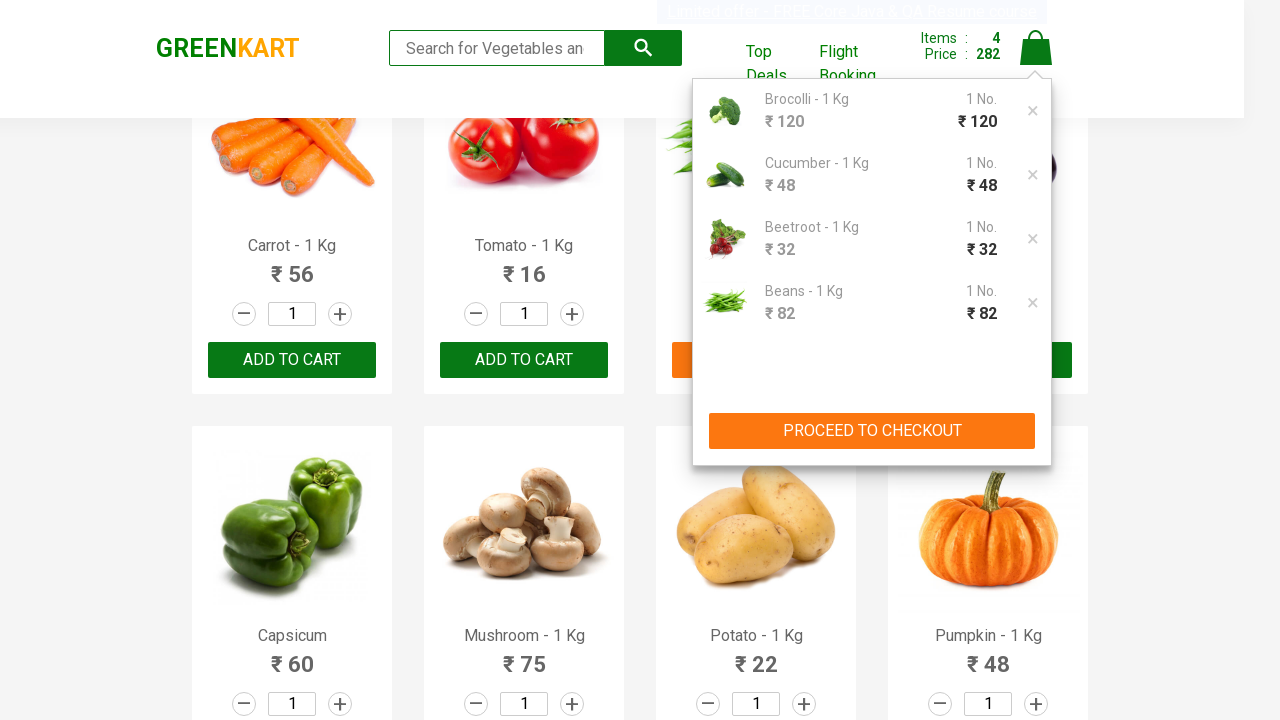

Clicked PROCEED TO CHECKOUT button at (872, 431) on button:text('PROCEED TO CHECKOUT')
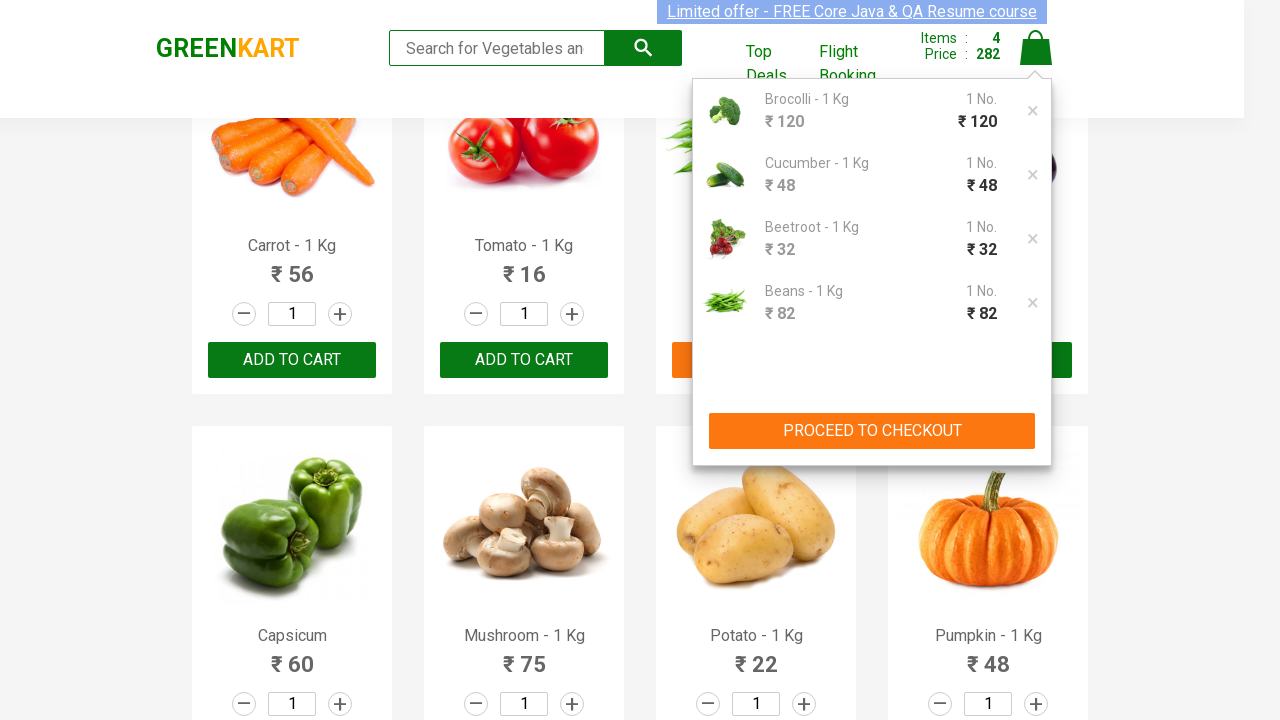

Entered promo code 'rahulshettyacademy' on input.promoCode
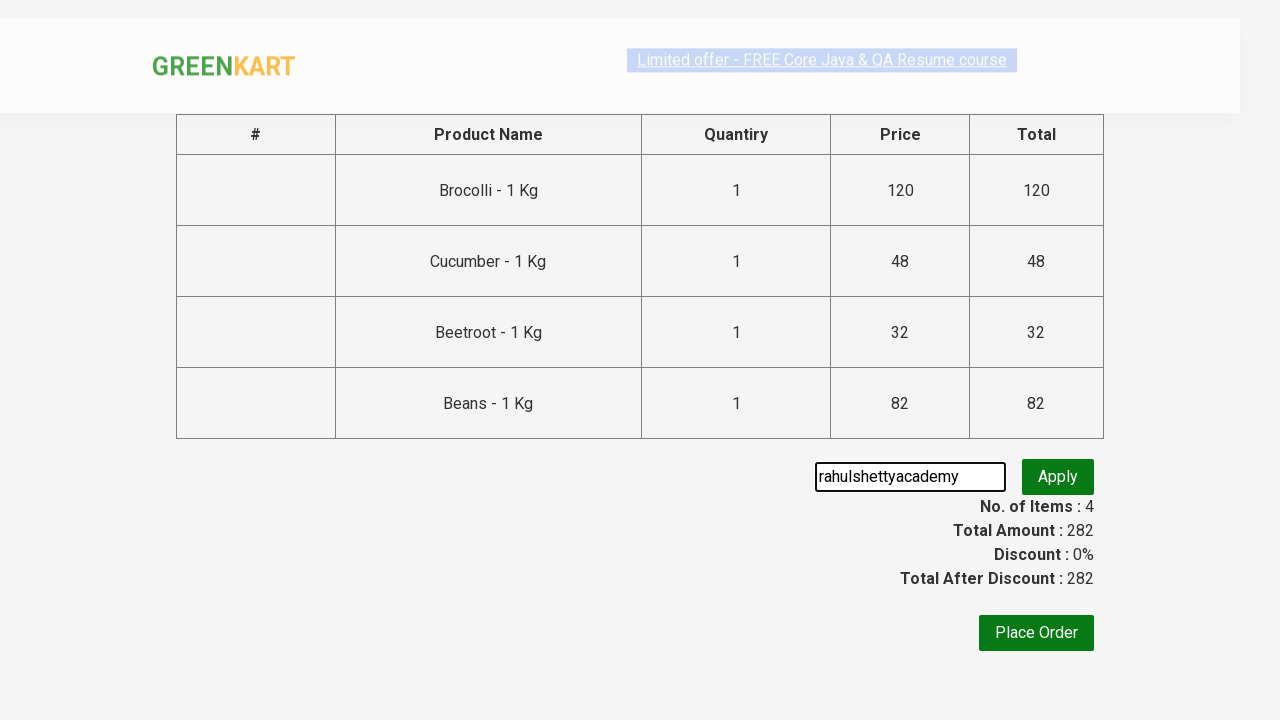

Clicked Apply promo button at (1058, 495) on .promoBtn
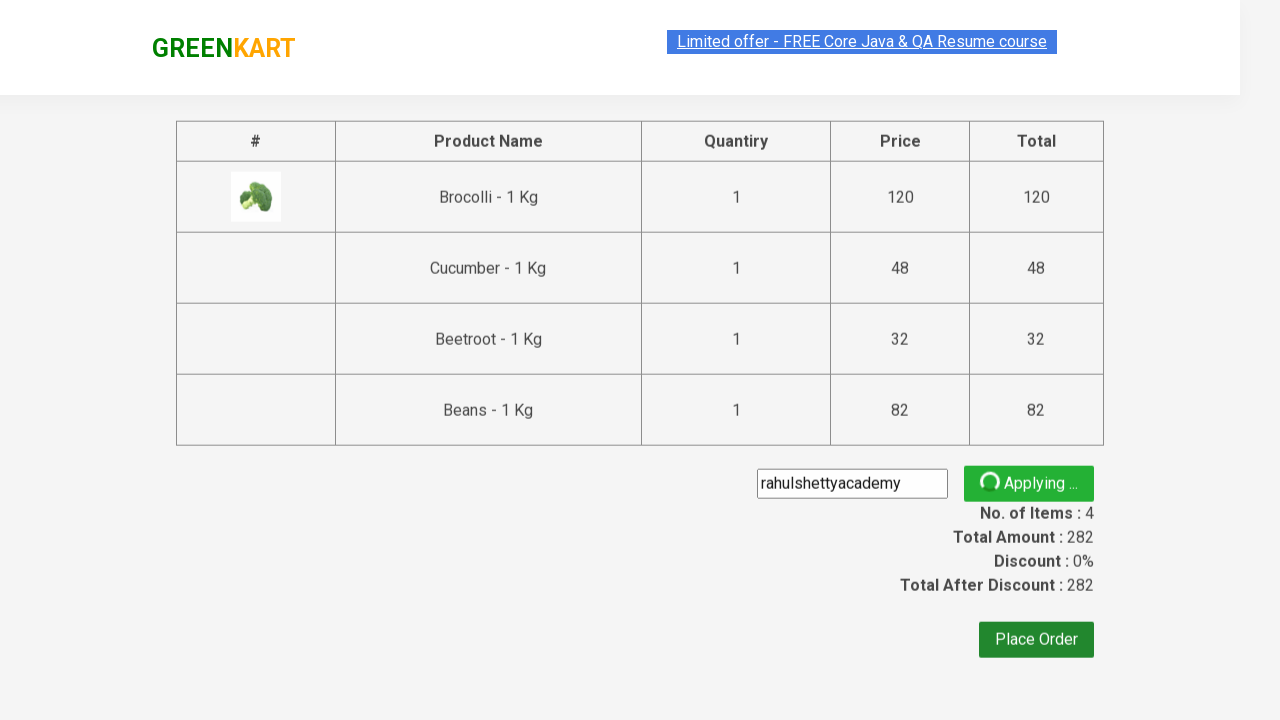

Verified that 10% discount was successfully applied
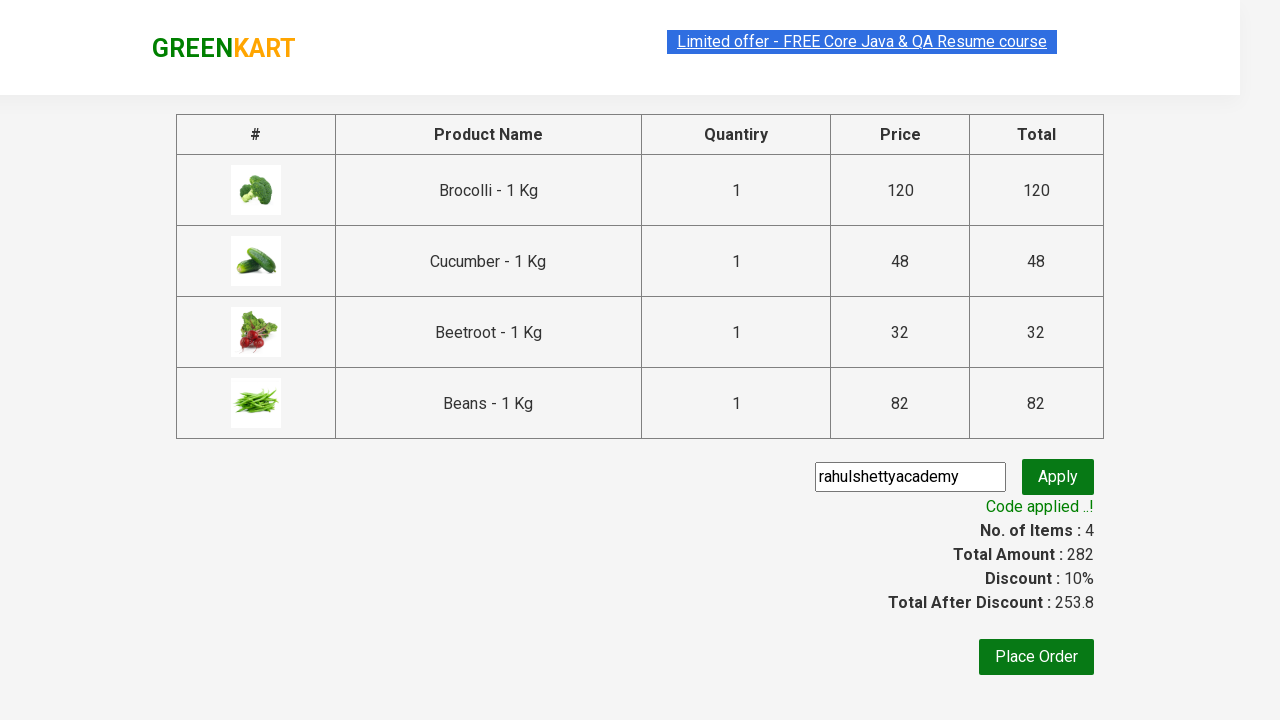

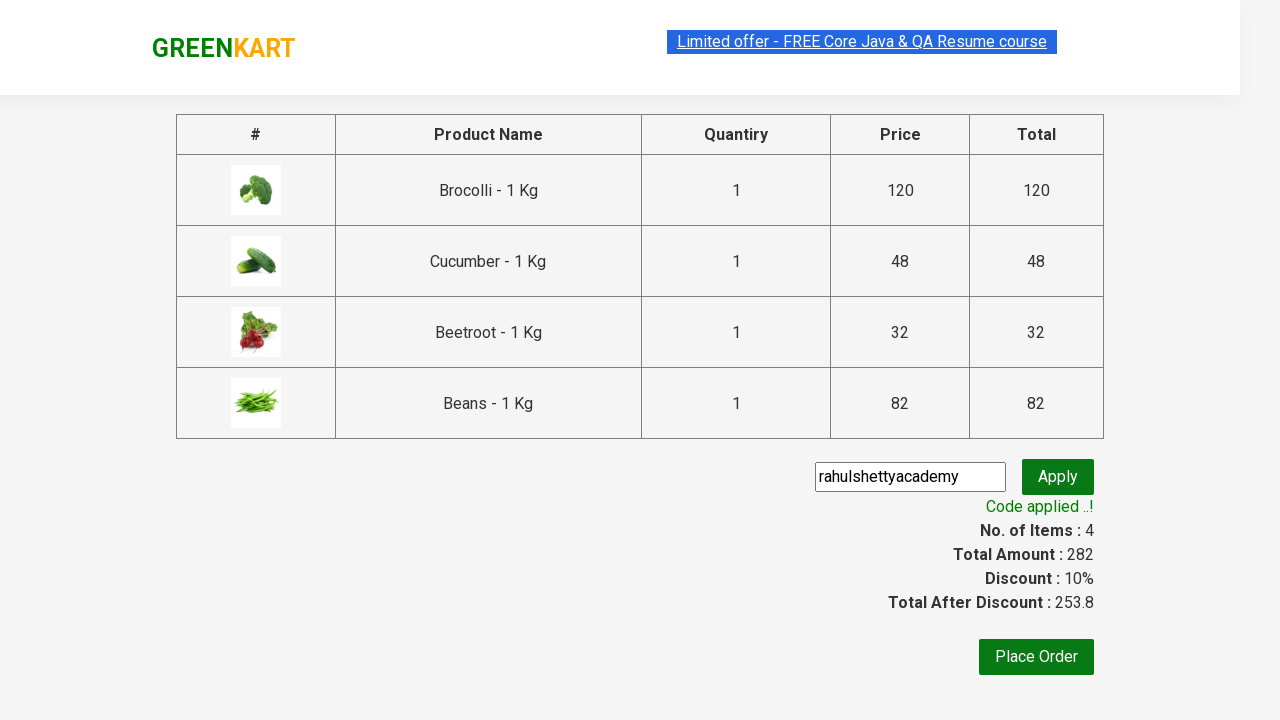